Tests a registration form by filling in required fields (first name, last name, email), submitting the form, and verifying the success message is displayed.

Starting URL: http://suninjuly.github.io/registration1.html

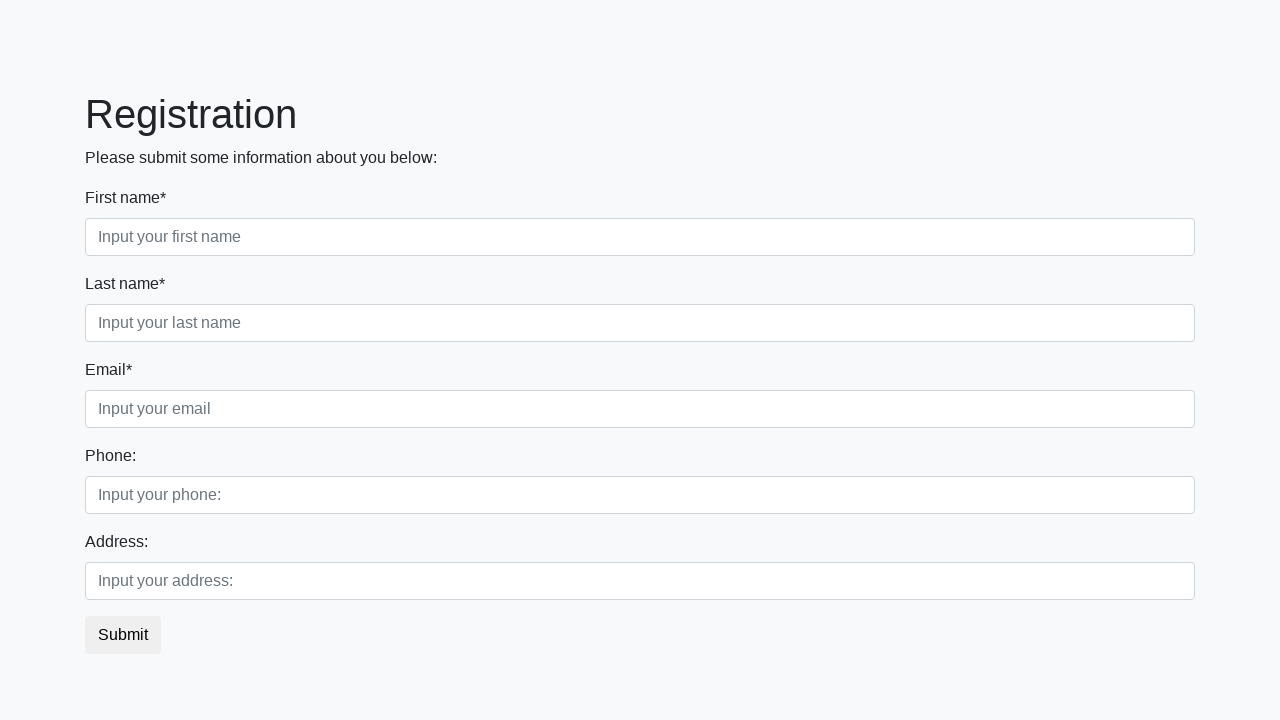

Filled first name field with 'Marina' on input.form-control.first[required]
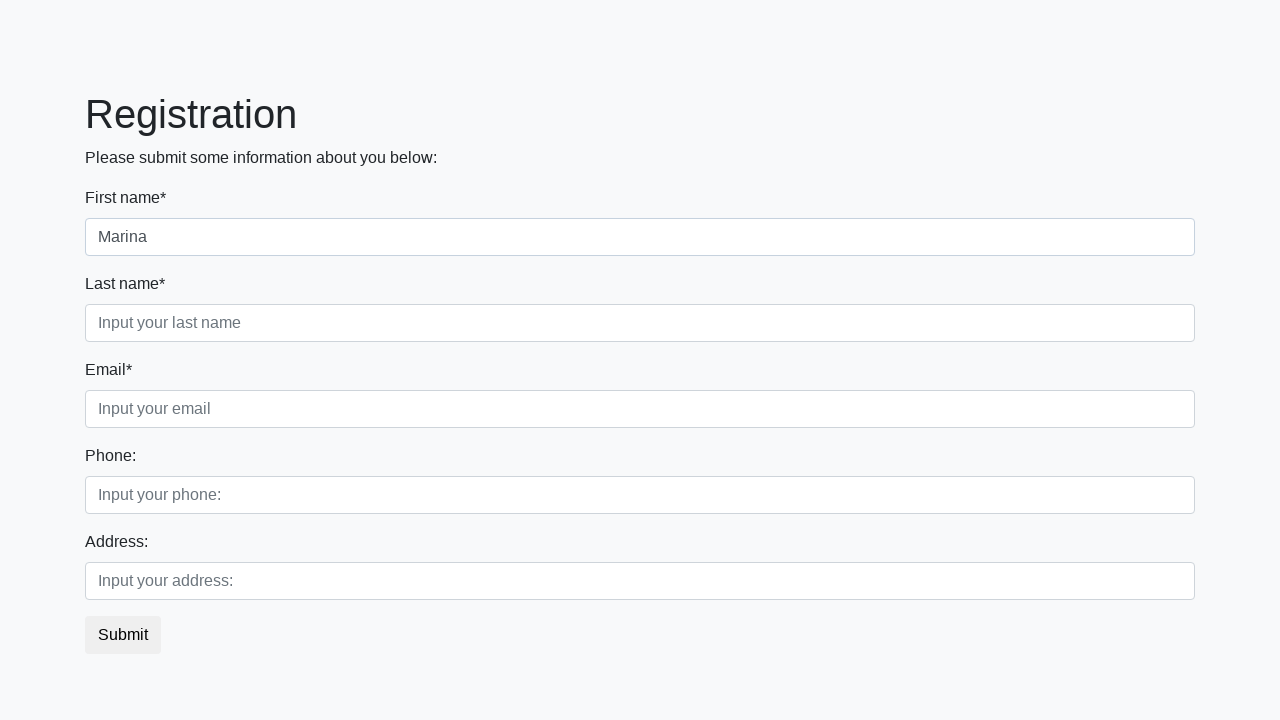

Filled last name field with 'Thompson' on input.form-control.second[required]
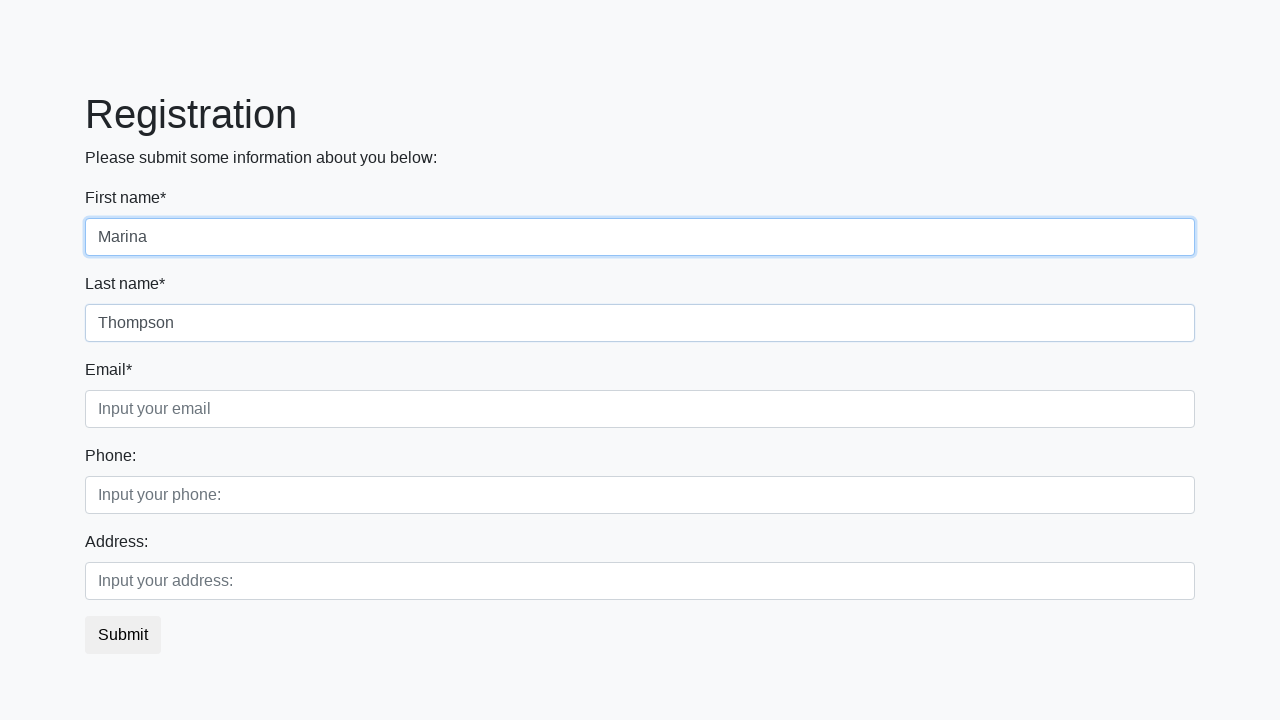

Filled email field with 'marina.thompson@example.com' on input.form-control.third[required]
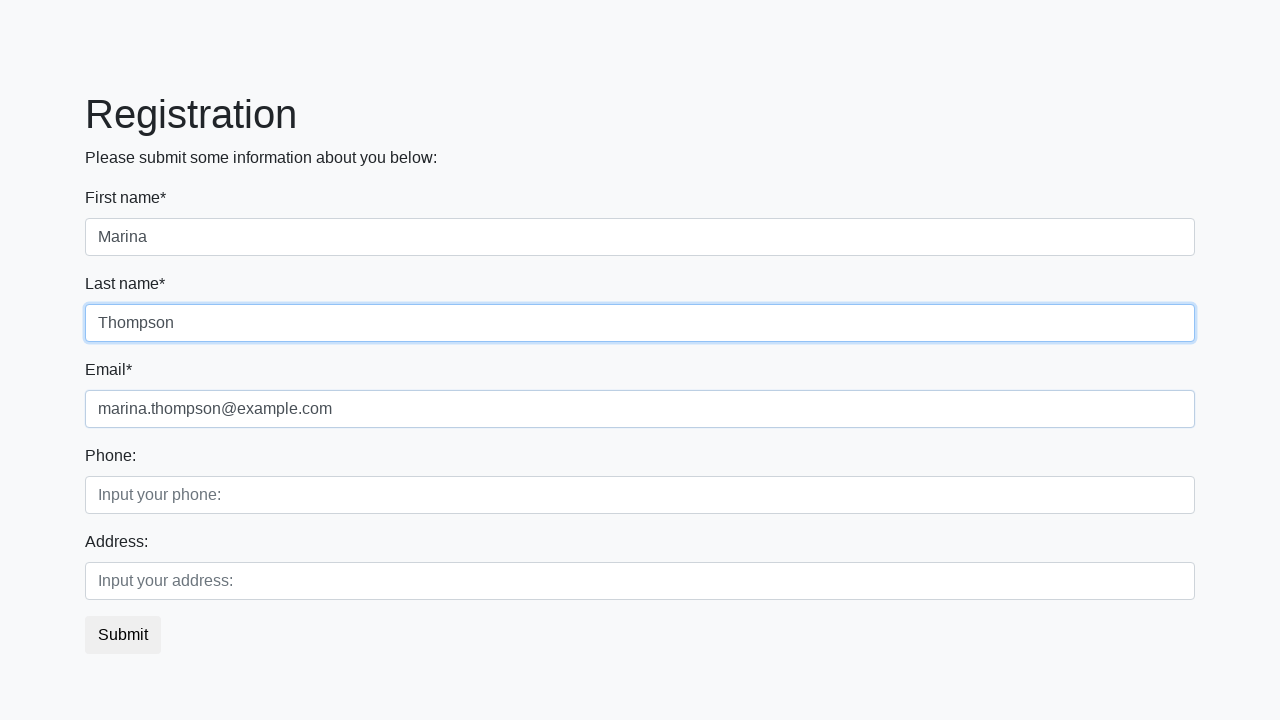

Clicked submit button to register at (123, 635) on button.btn
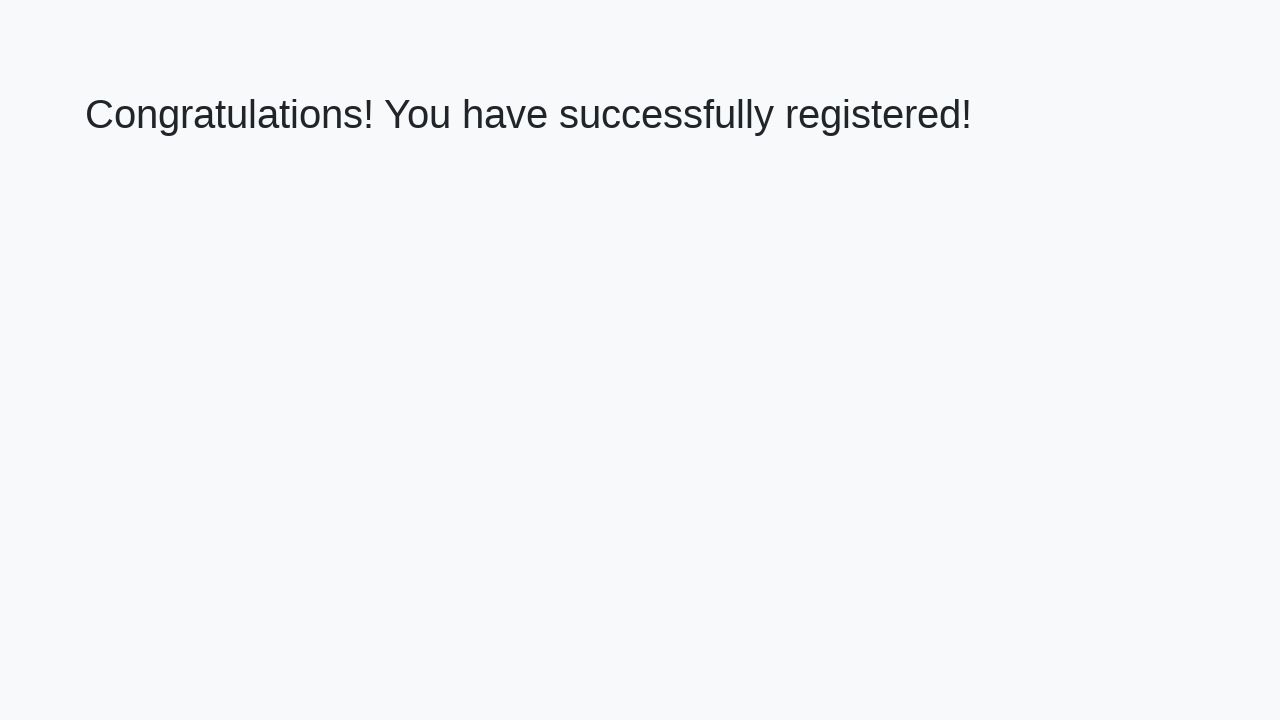

Success message heading loaded
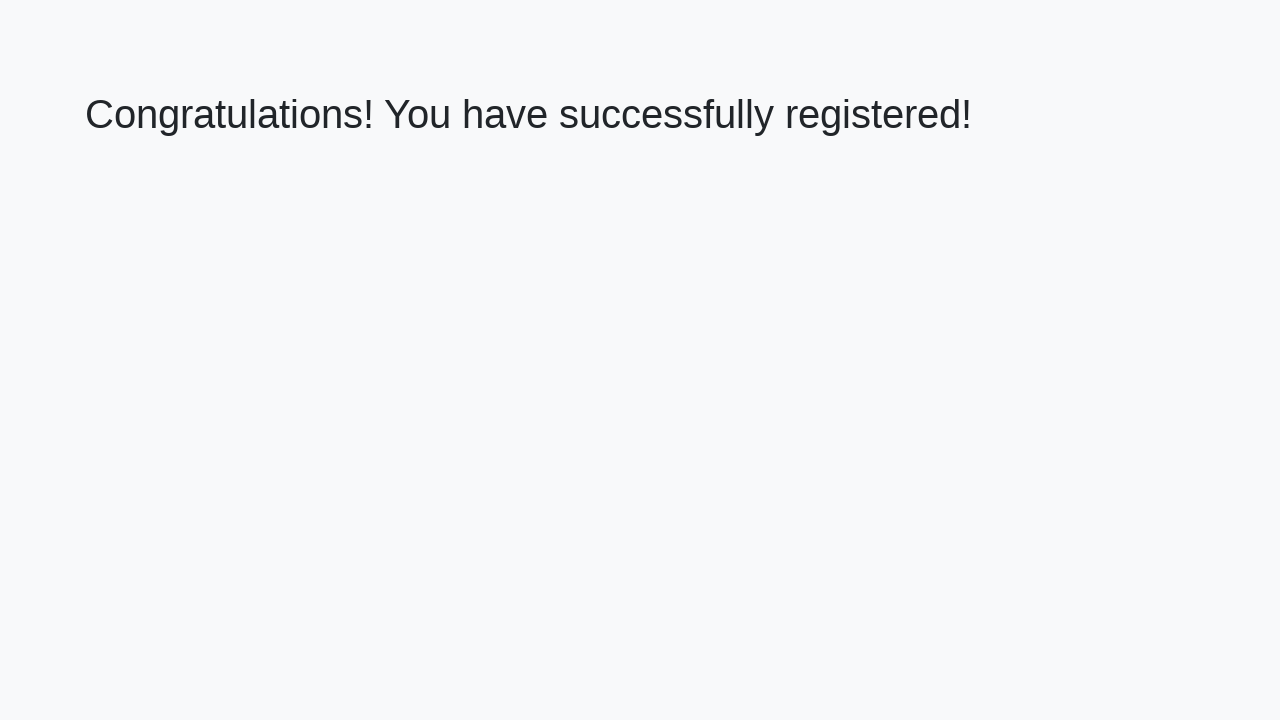

Retrieved success message text: 'Congratulations! You have successfully registered!'
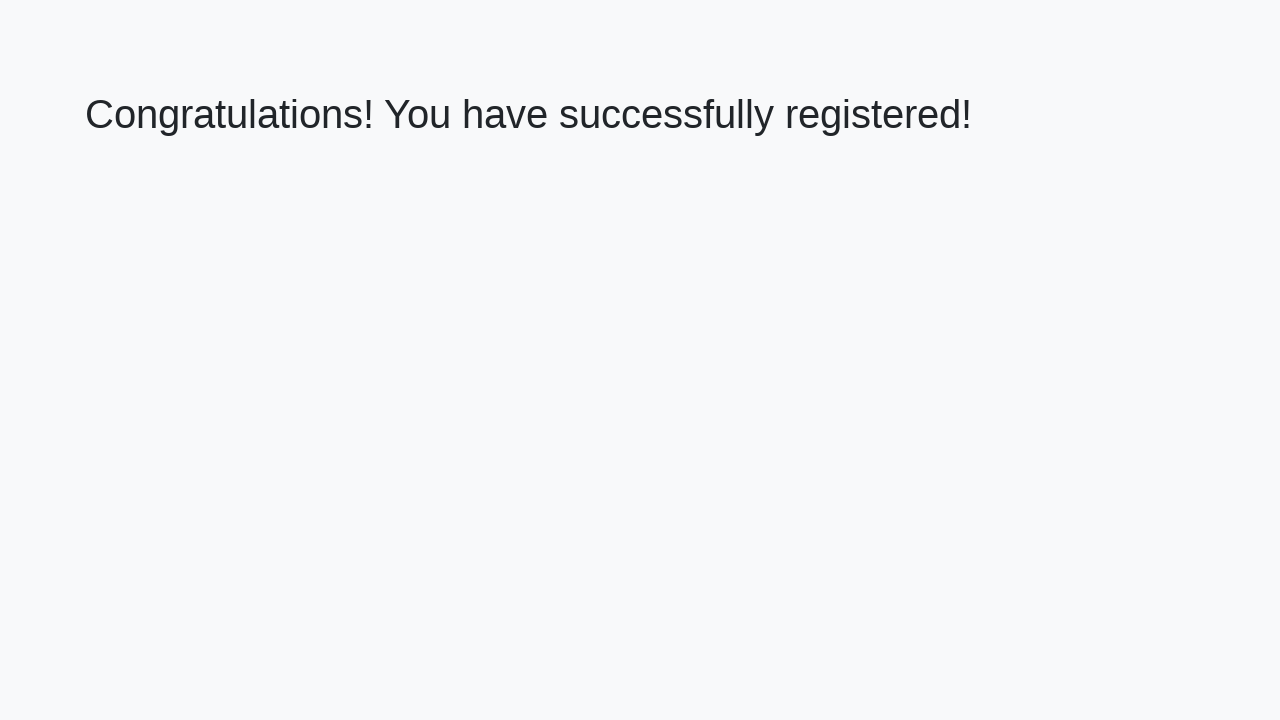

Verified success message matches expected text
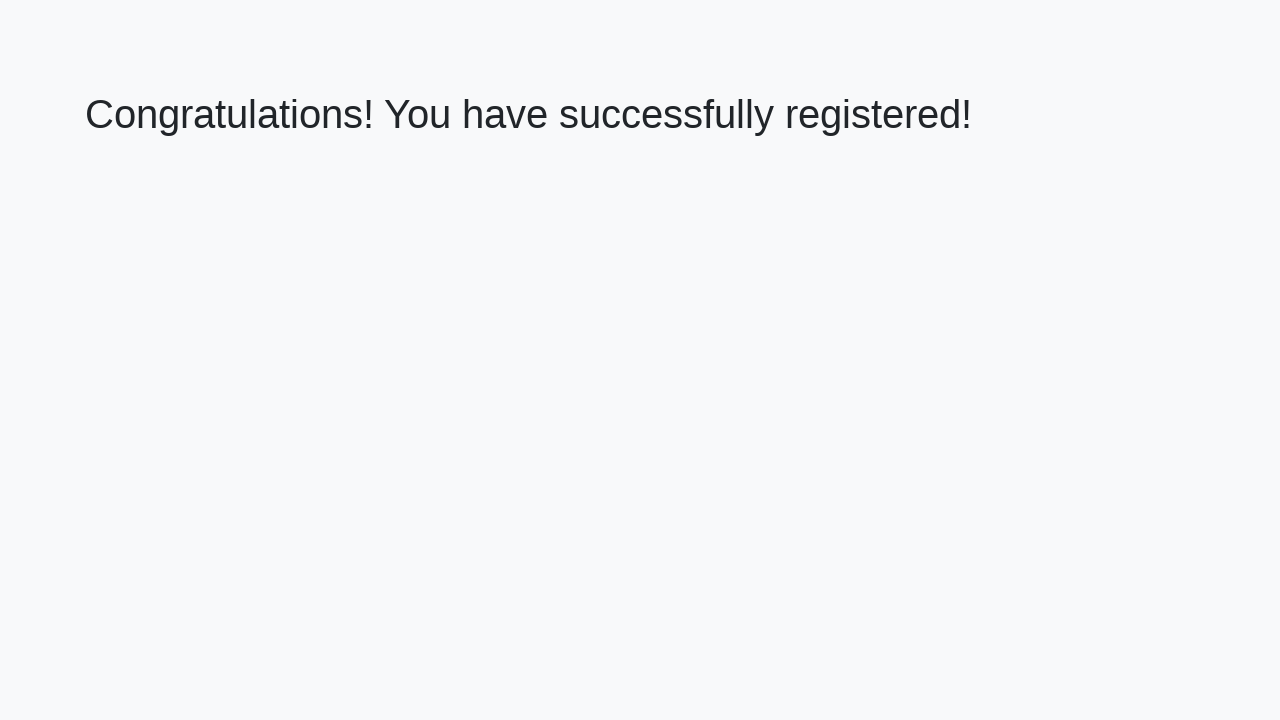

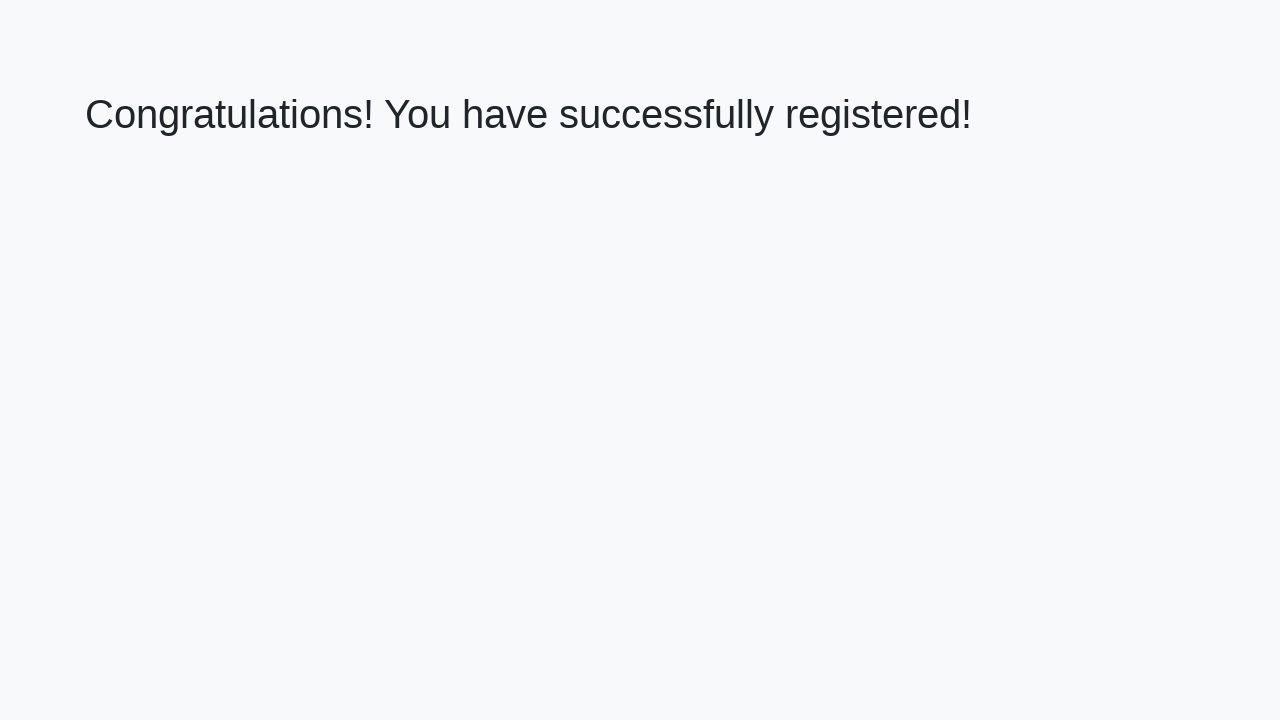